Tests that the main page displays a title and the correct subtitle text for the WebdriverIO framework

Starting URL: https://webdriver.io/

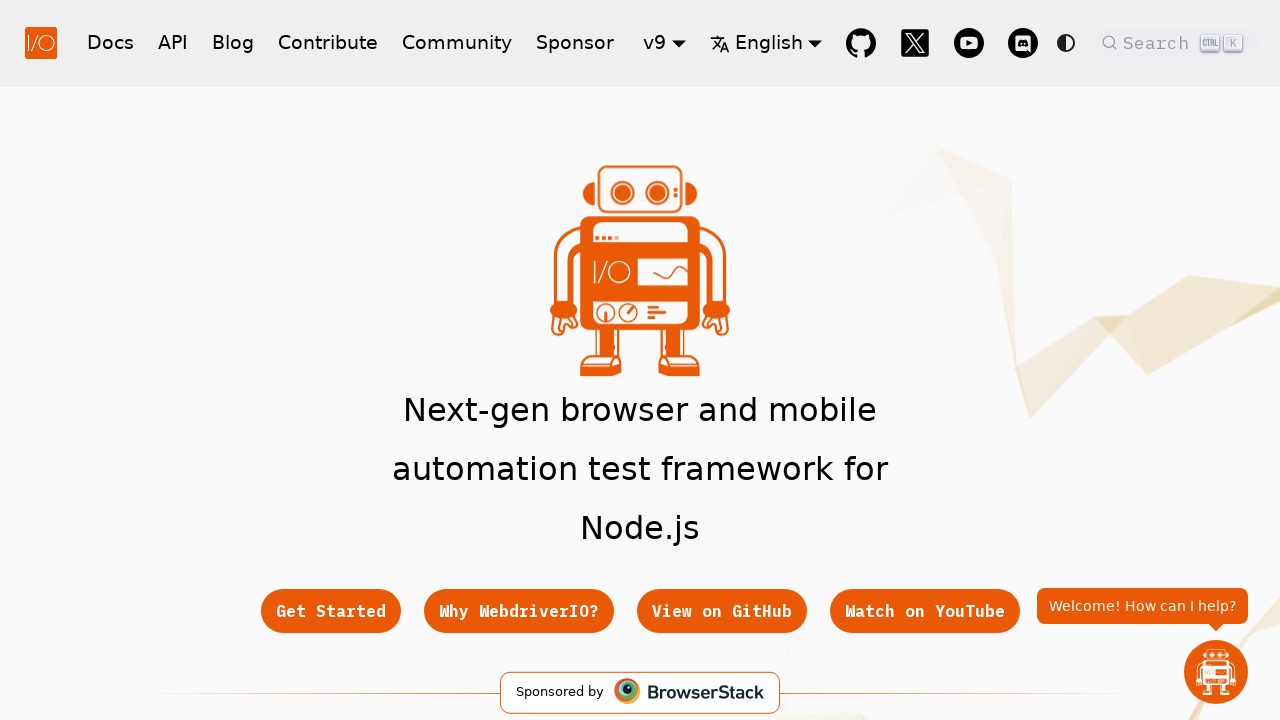

Waited for h1 title element to load on WebdriverIO main page
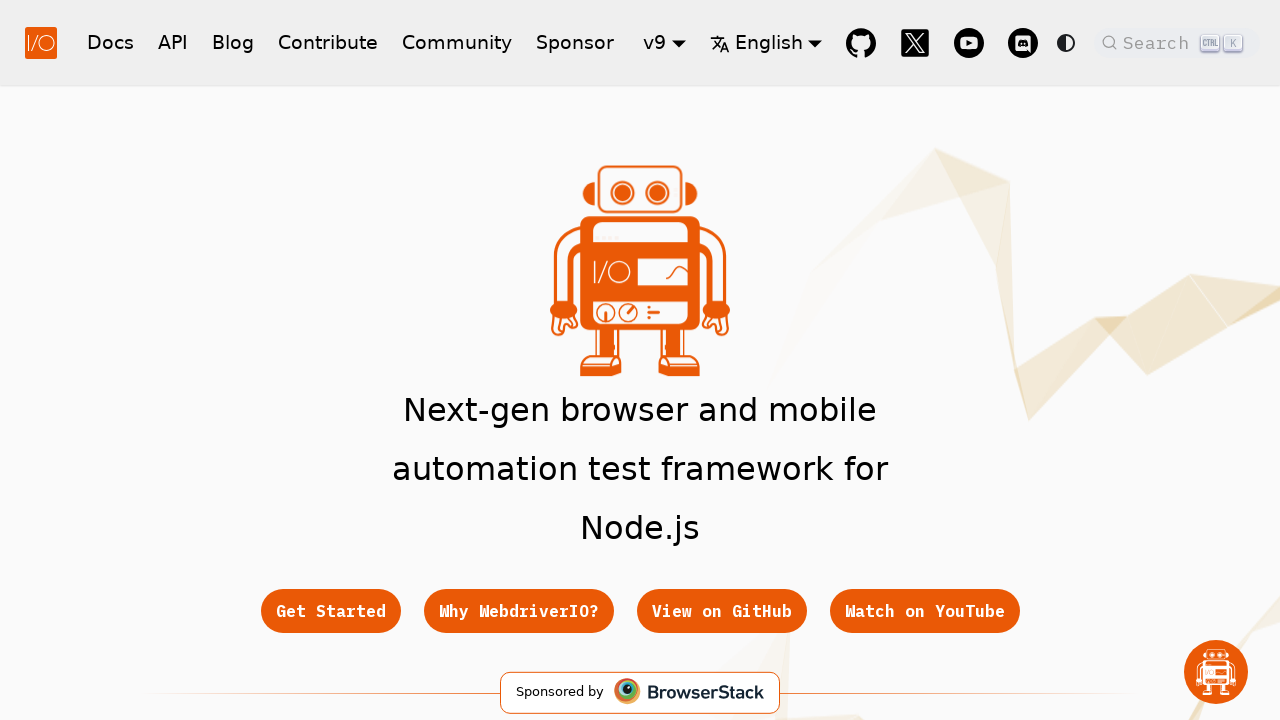

Located subtitle element with class hero__subtitle
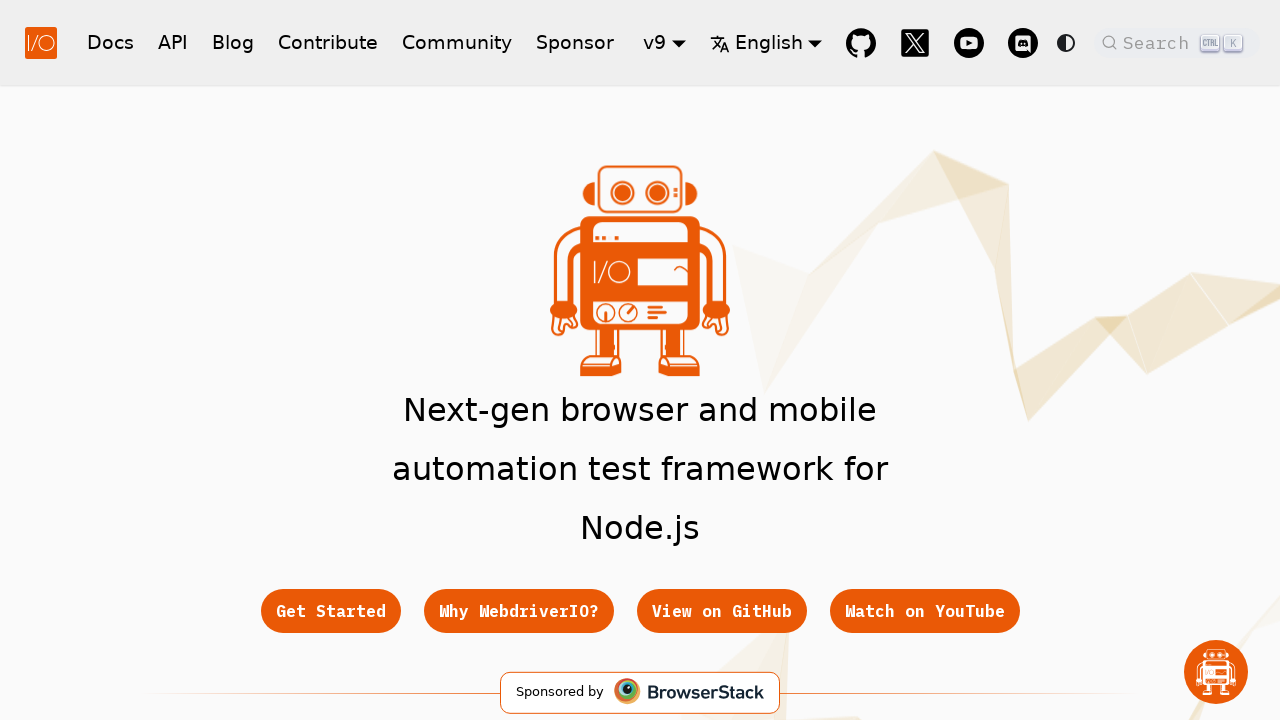

Waited for subtitle element to be visible
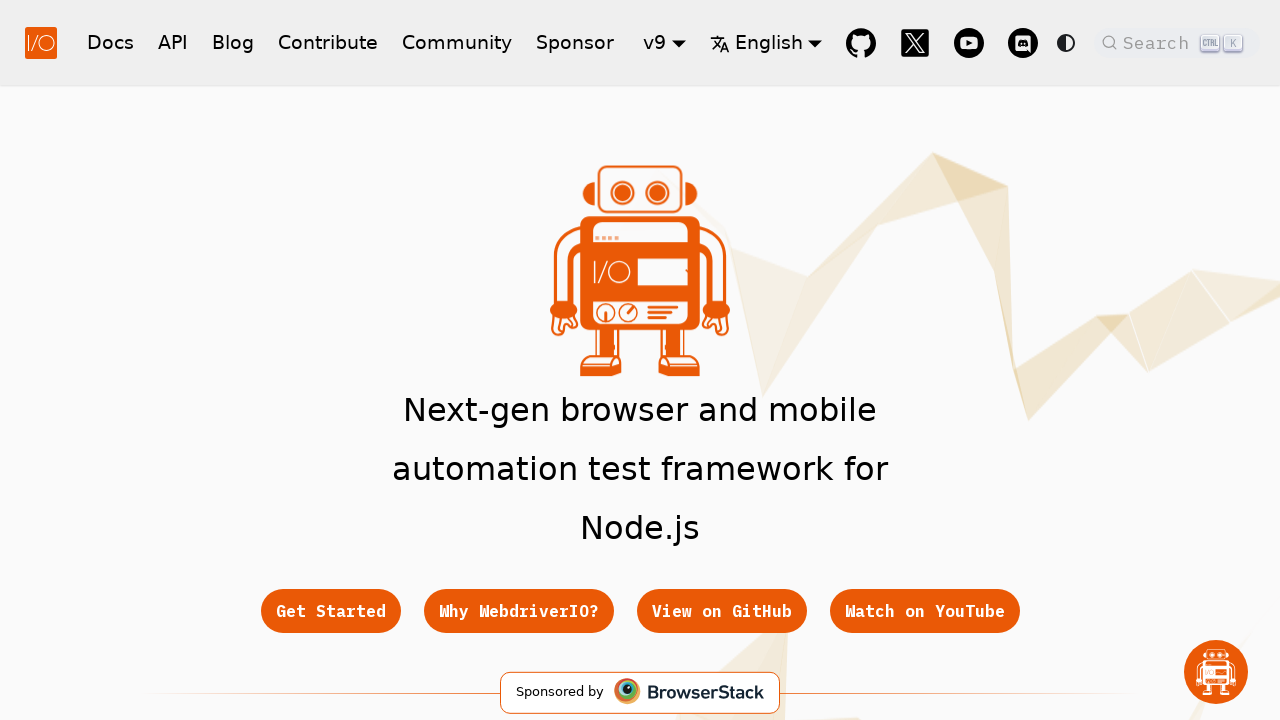

Verified subtitle contains expected text 'Next-gen browser and mobile automation test framework for Node.js'
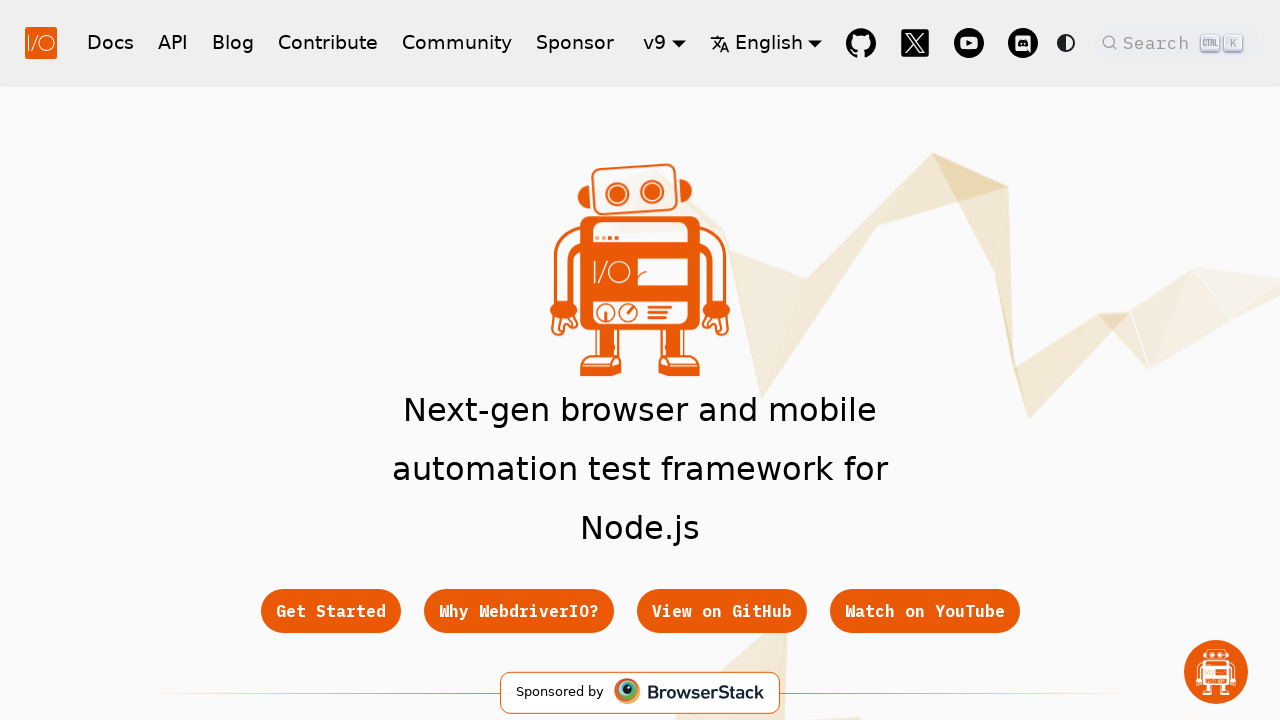

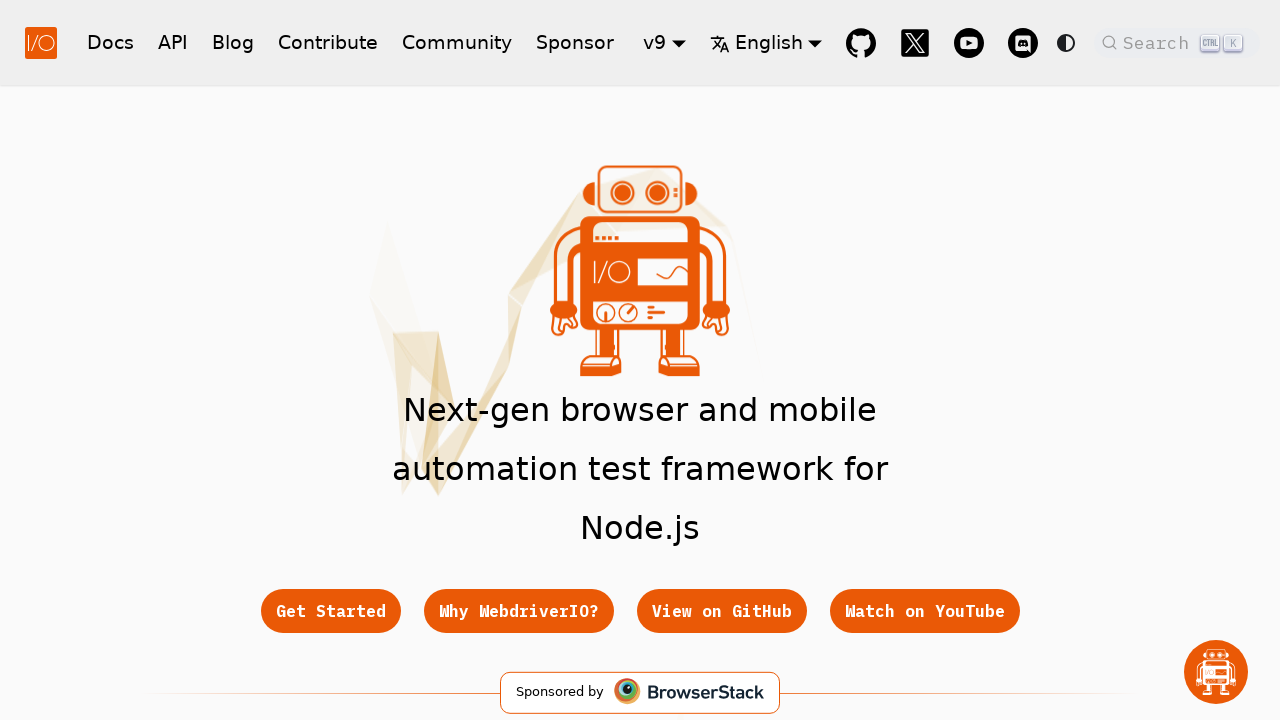